Tests division calculation by selecting division operator and filling two numbers

Starting URL: http://vanilton.net/calculatorSoapPHP/

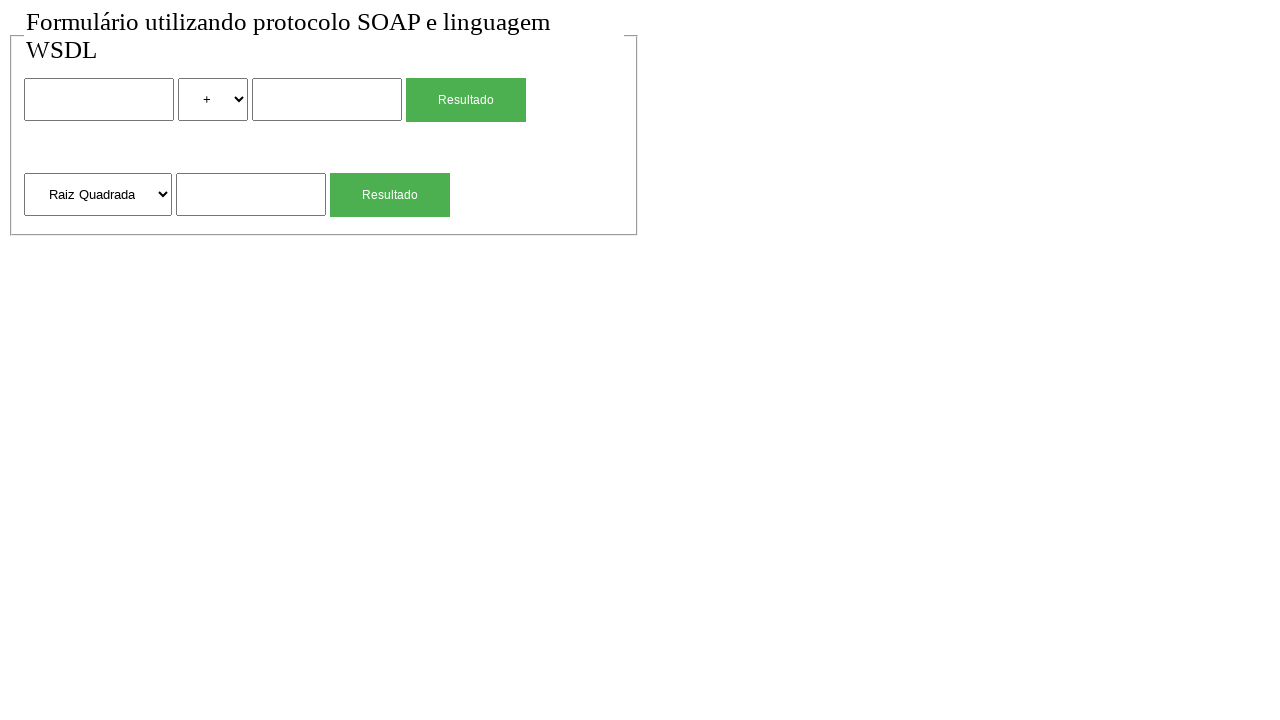

Set default timeout to 5000ms
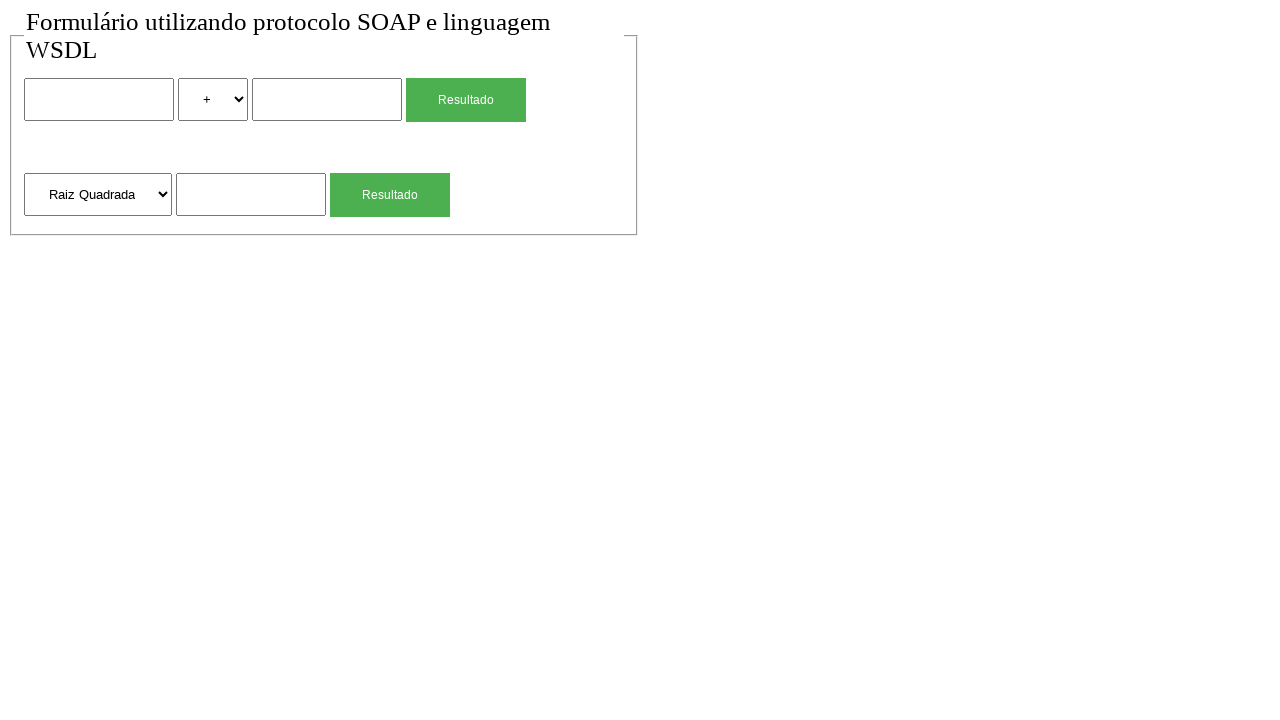

Filled first number field with 300 on input >> nth=0
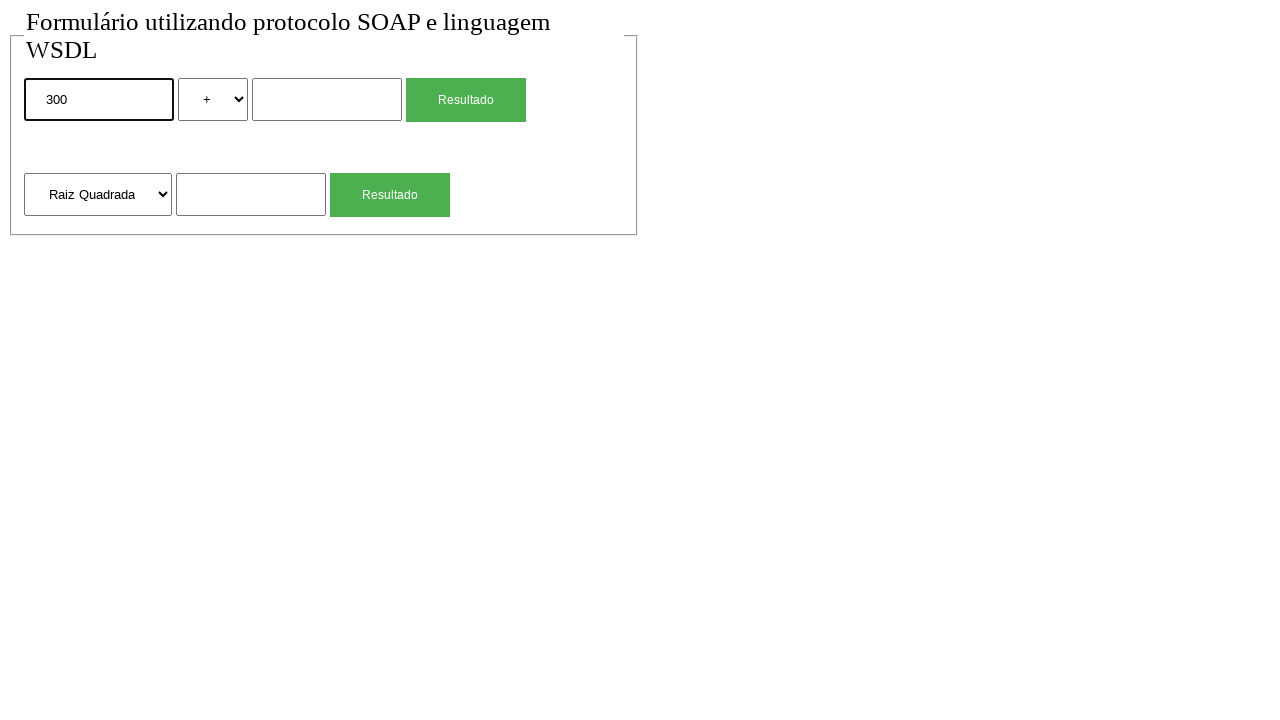

Selected division operator from dropdown on xpath=//select/option[contains(@value,"sum")]/..
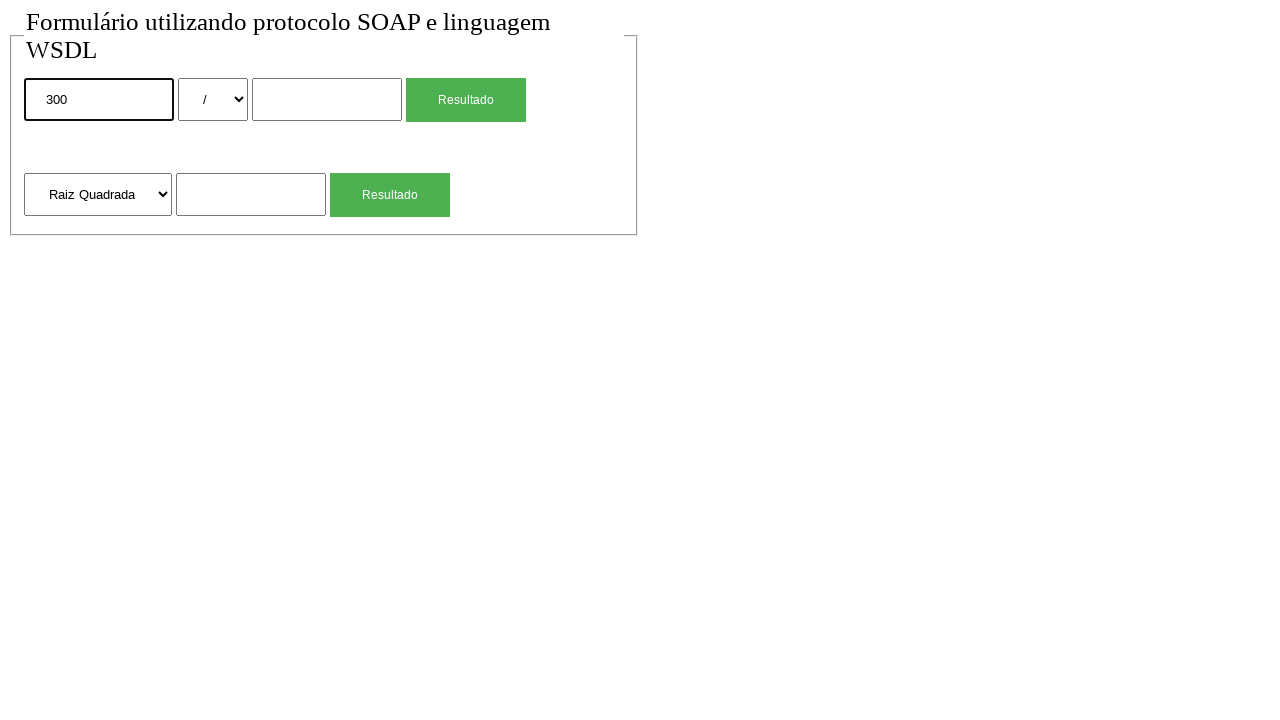

Filled second number field with 100 on input >> nth=1
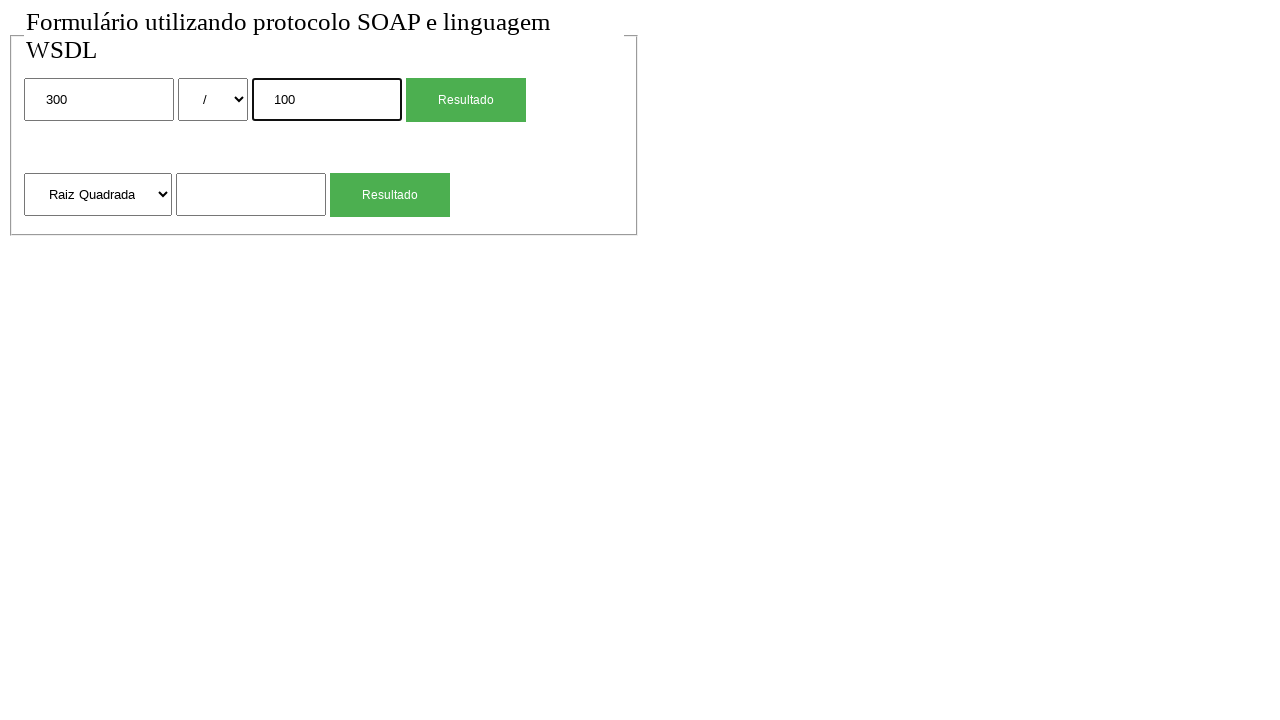

Clicked Resultado button to calculate division result at (466, 100) on input[value='Resultado'] >> nth=0
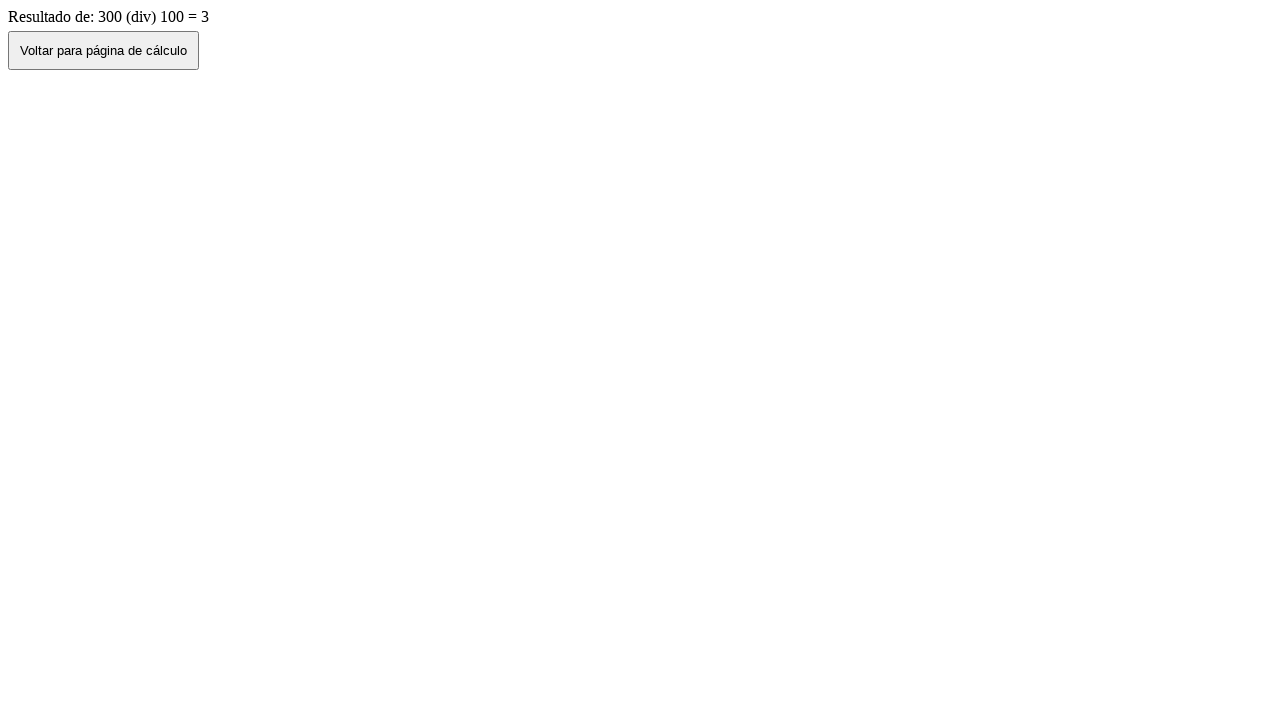

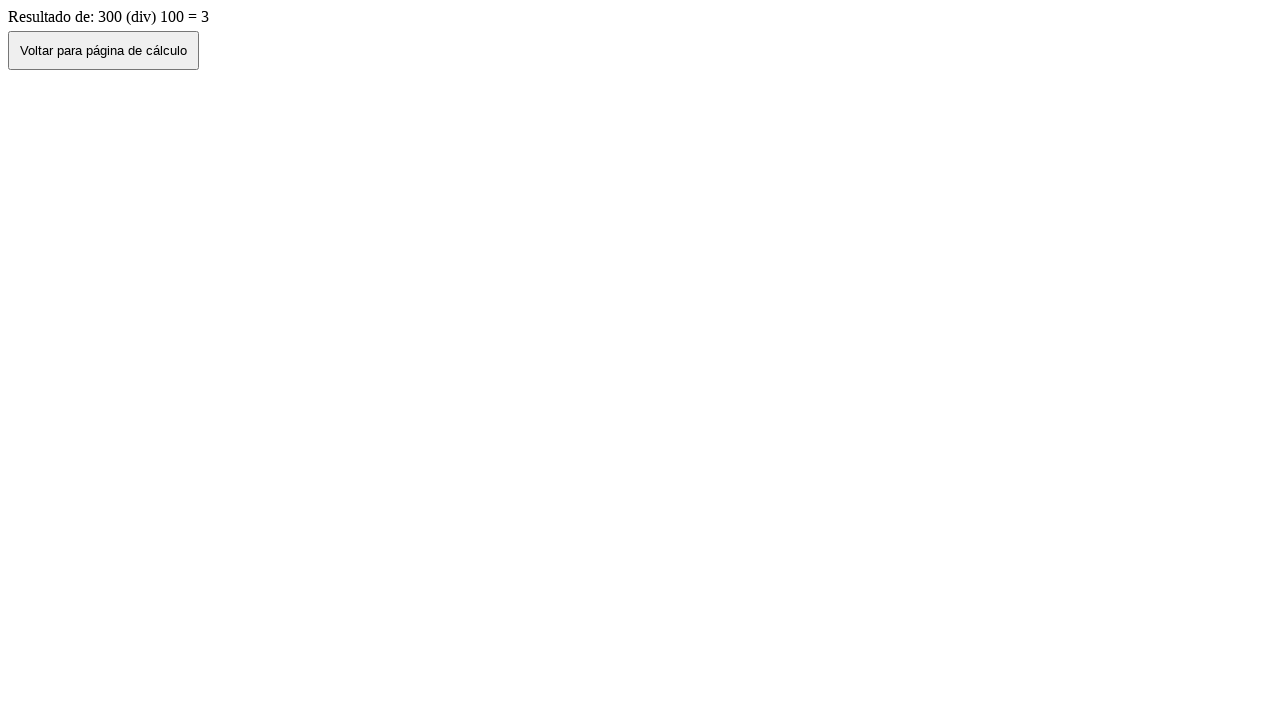